Tests the hotel listing page by clicking the hotel list button and verifying that 10 hotels are displayed

Starting URL: http://hotel-v3.progmasters.hu/

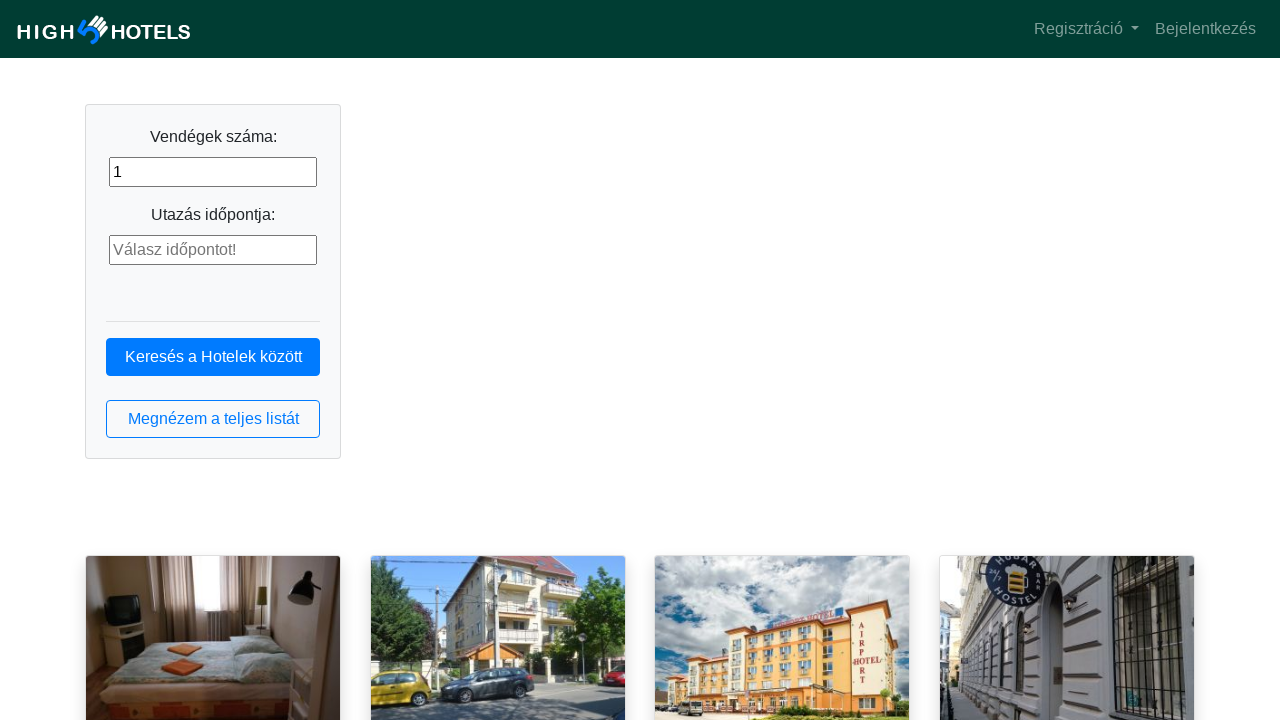

Navigated to hotel listing page
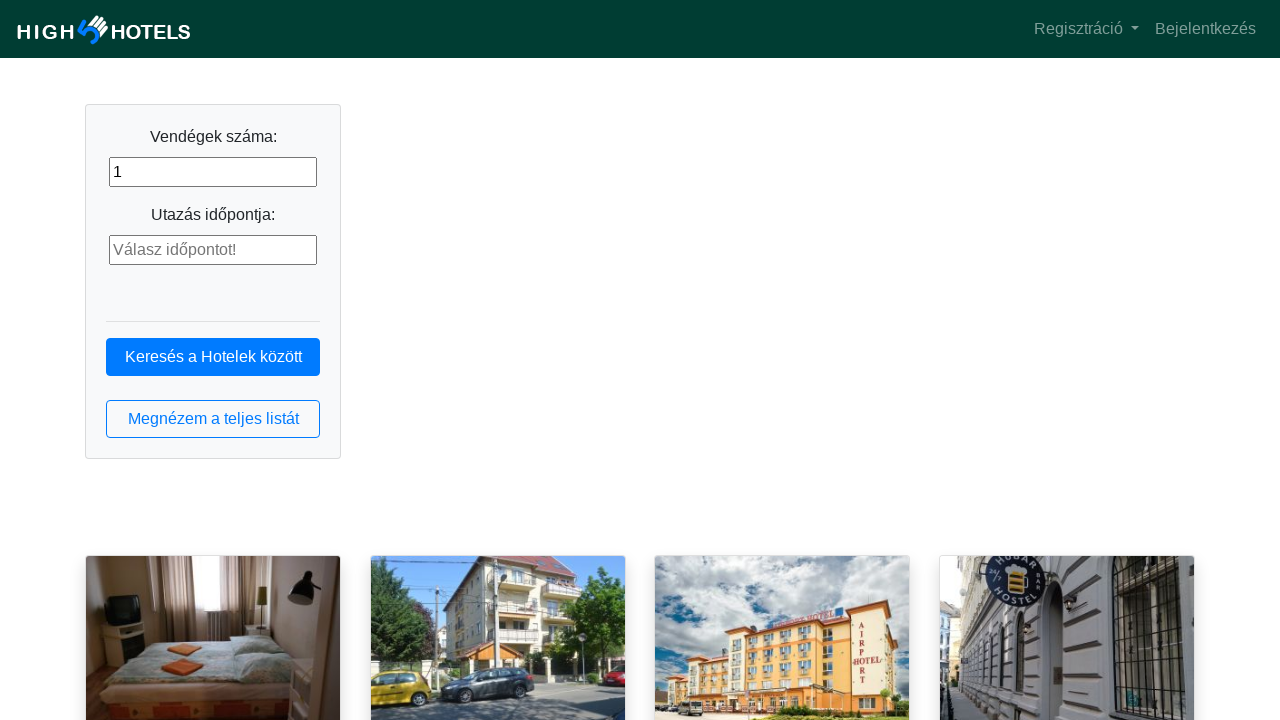

Clicked hotel list button at (213, 419) on button.btn.btn-outline-primary.btn-block
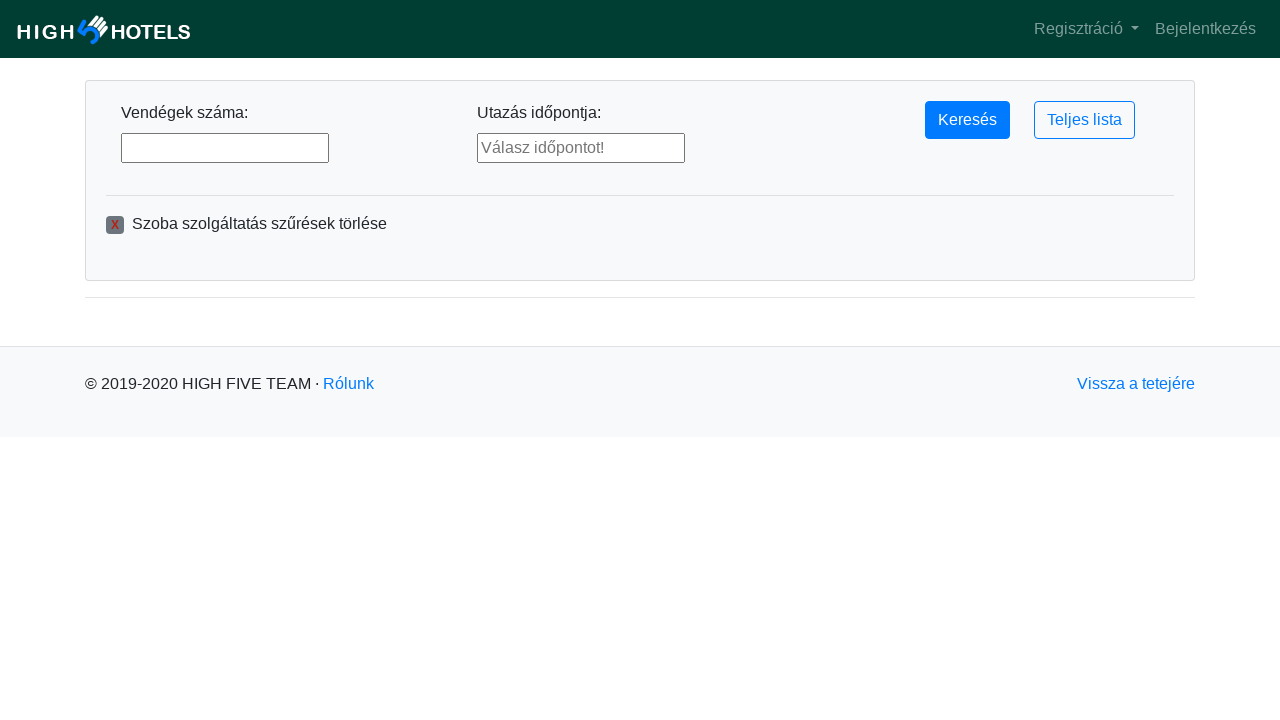

Hotel list loaded with hotel elements visible
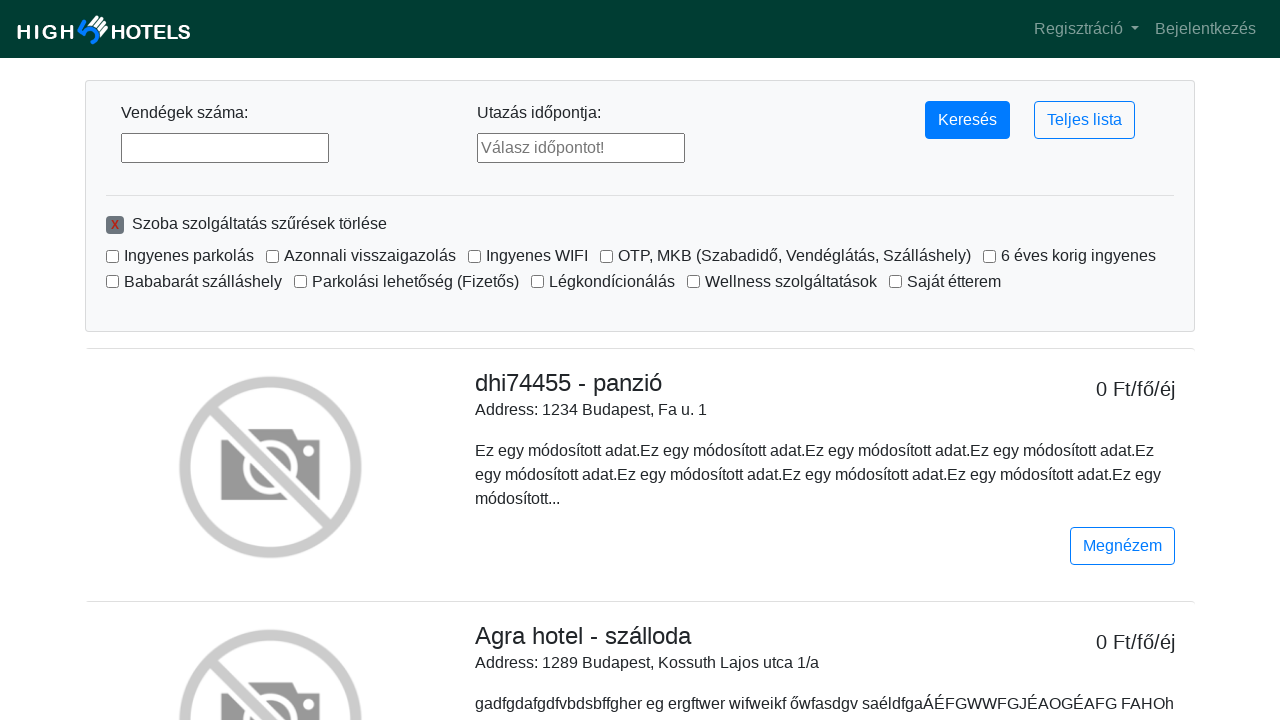

Verified first hotel element is visible
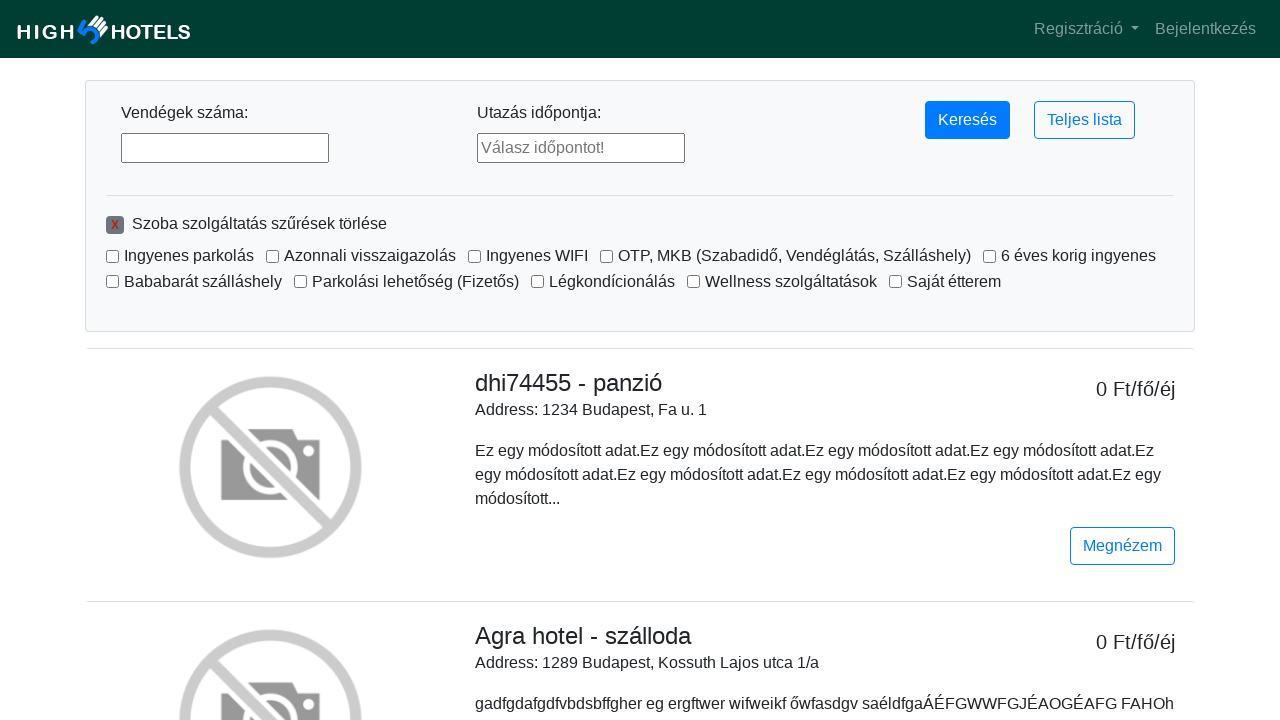

Verified that exactly 10 hotels are displayed
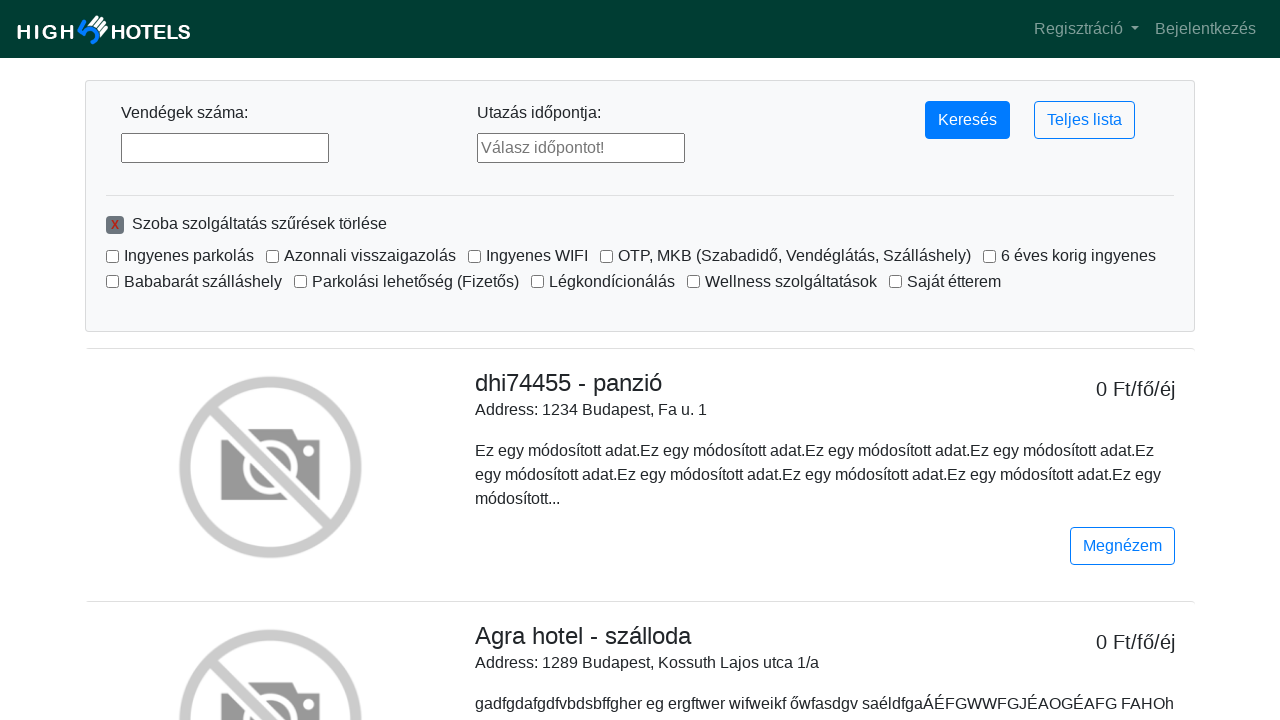

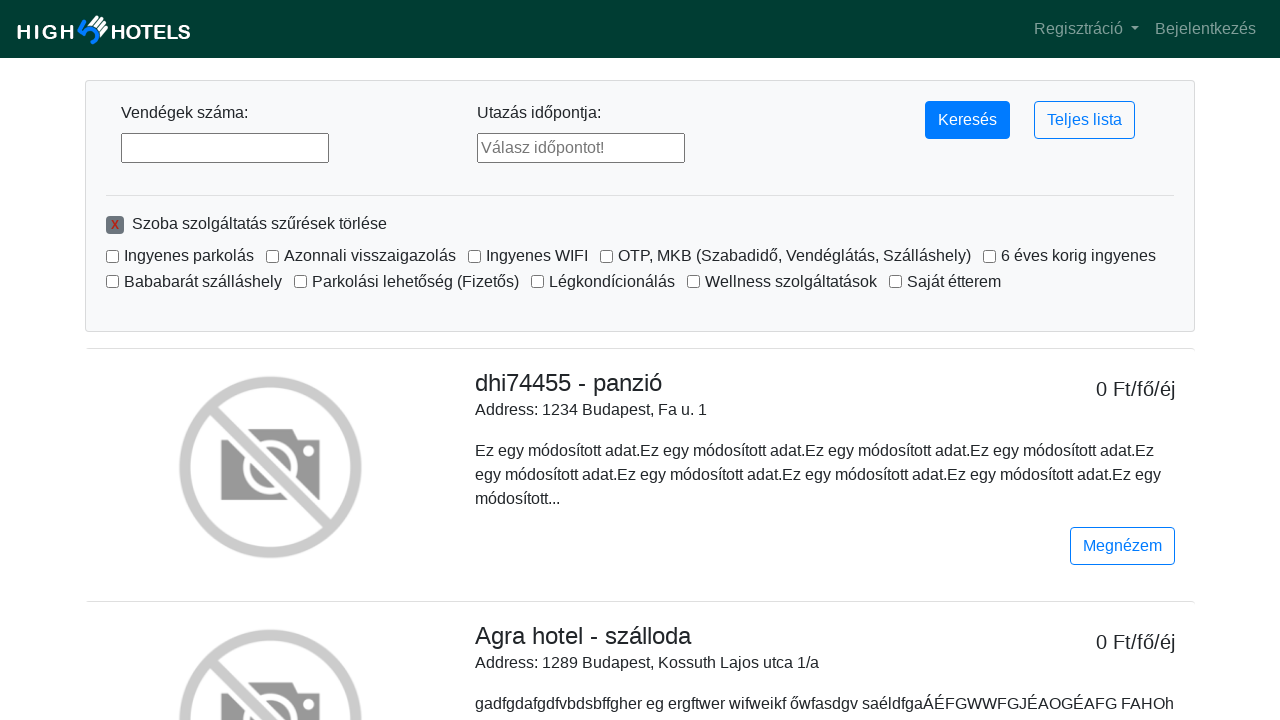